Tests the subscription feature by scrolling to the footer, entering an email address in the subscription form, and verifying the success message

Starting URL: http://automationexercise.com

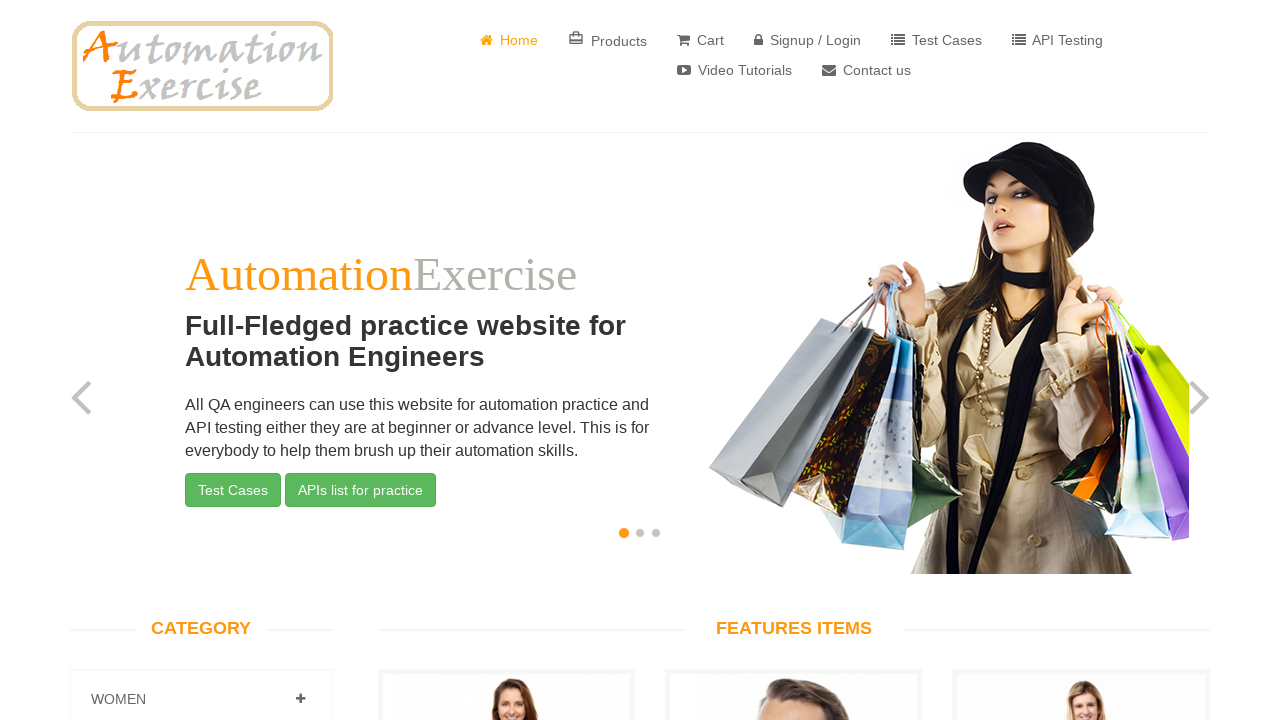

Verified home page is visible with website automation practice logo
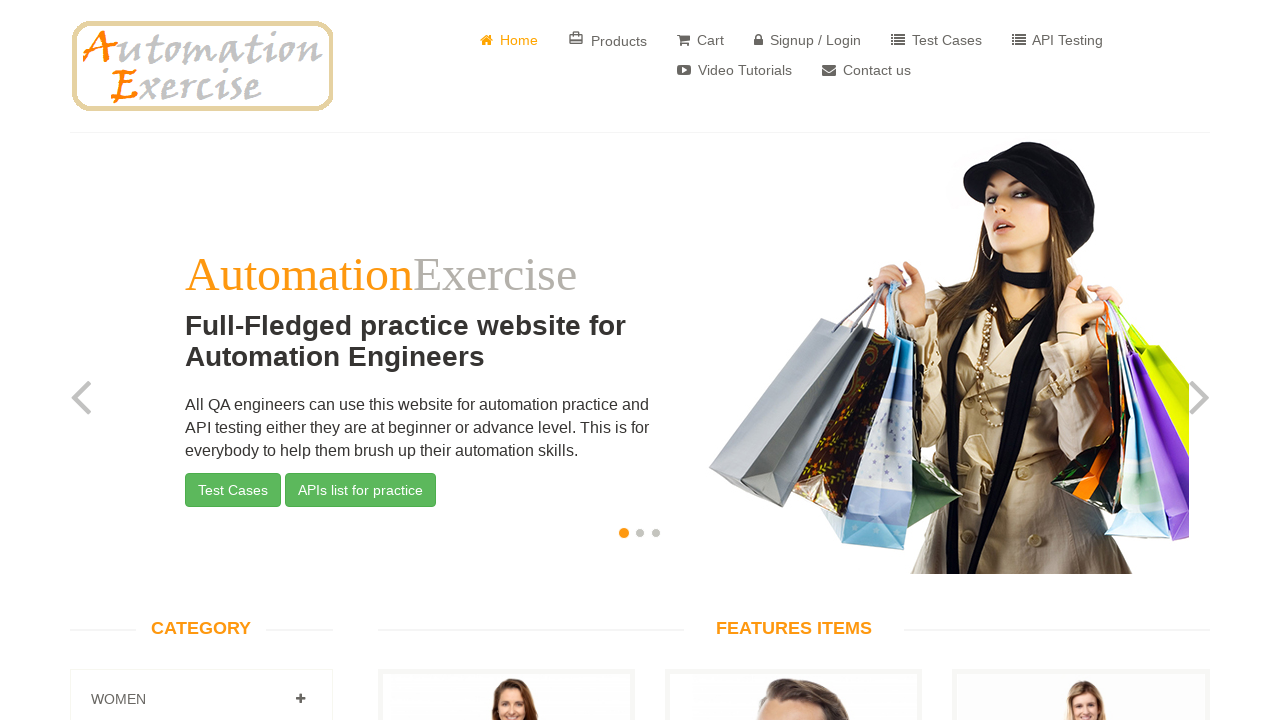

Scrolled down to footer area
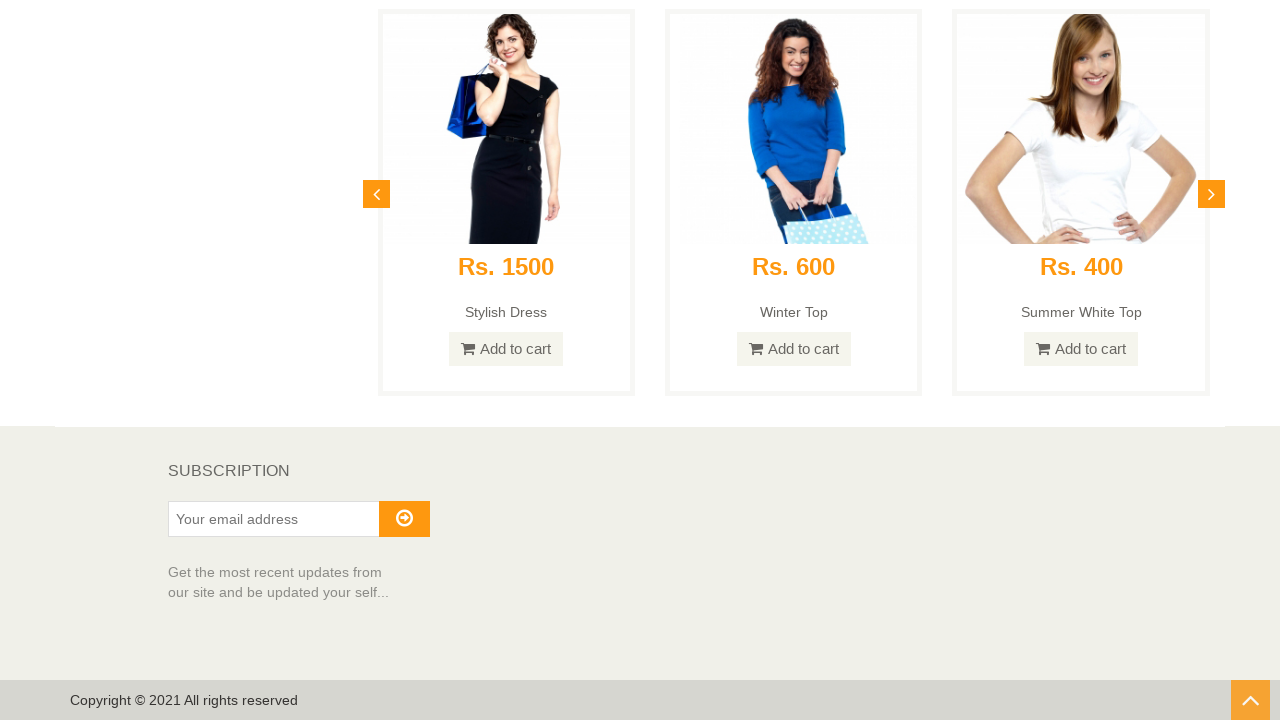

Subscription section became visible after scrolling
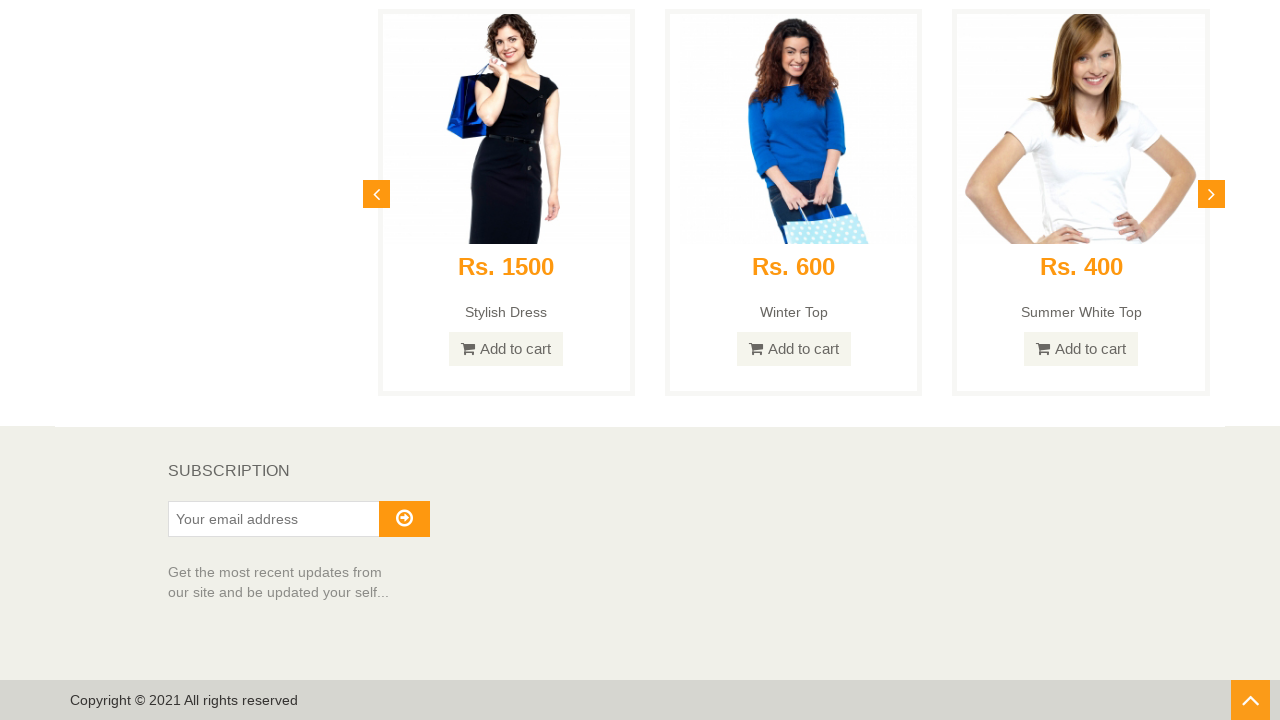

Verified Subscription text is visible on the page
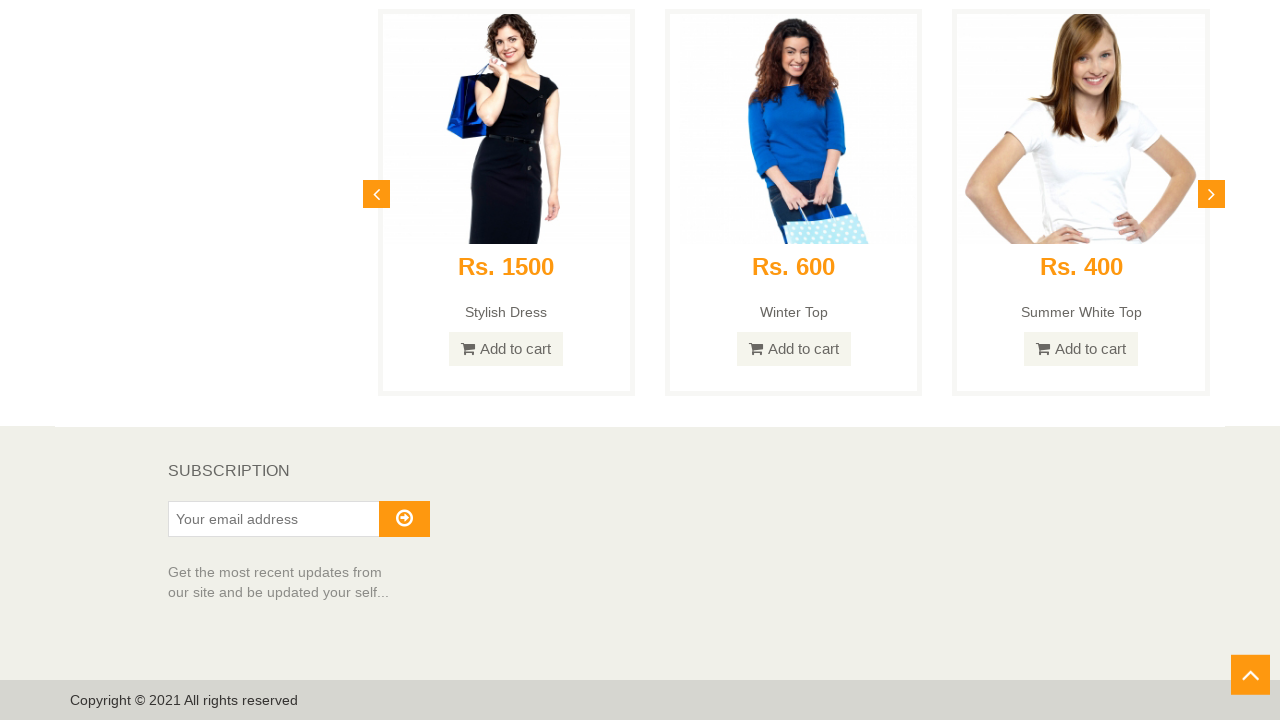

Entered email address 'testuser847@example.com' in subscription form on #susbscribe_email
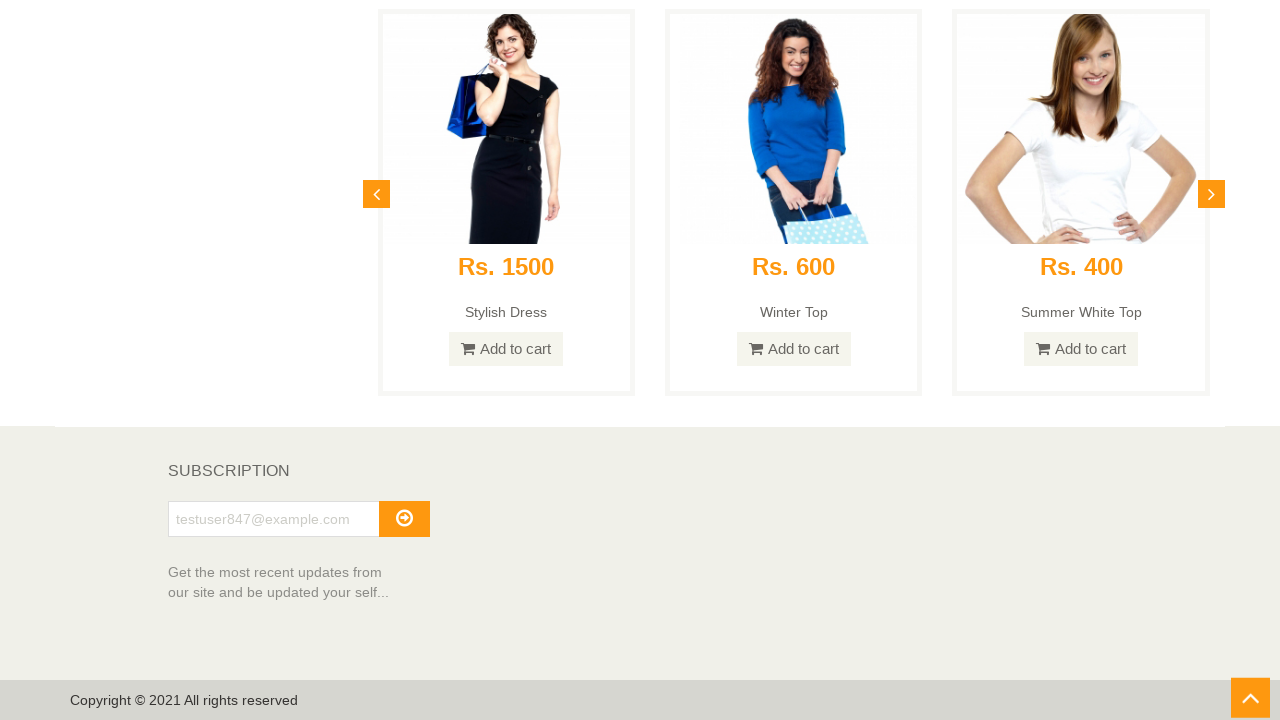

Clicked subscribe button to submit email at (404, 519) on #subscribe
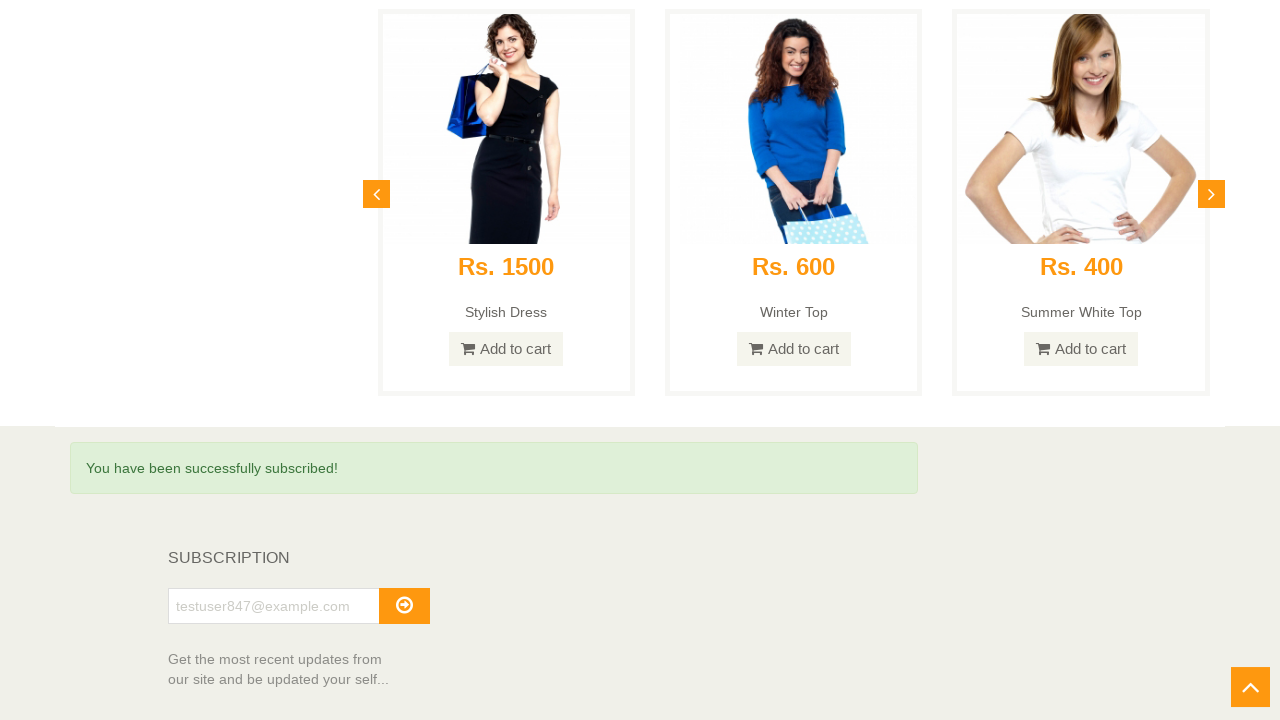

Verified success message 'You have been successfully subscribed!' appeared
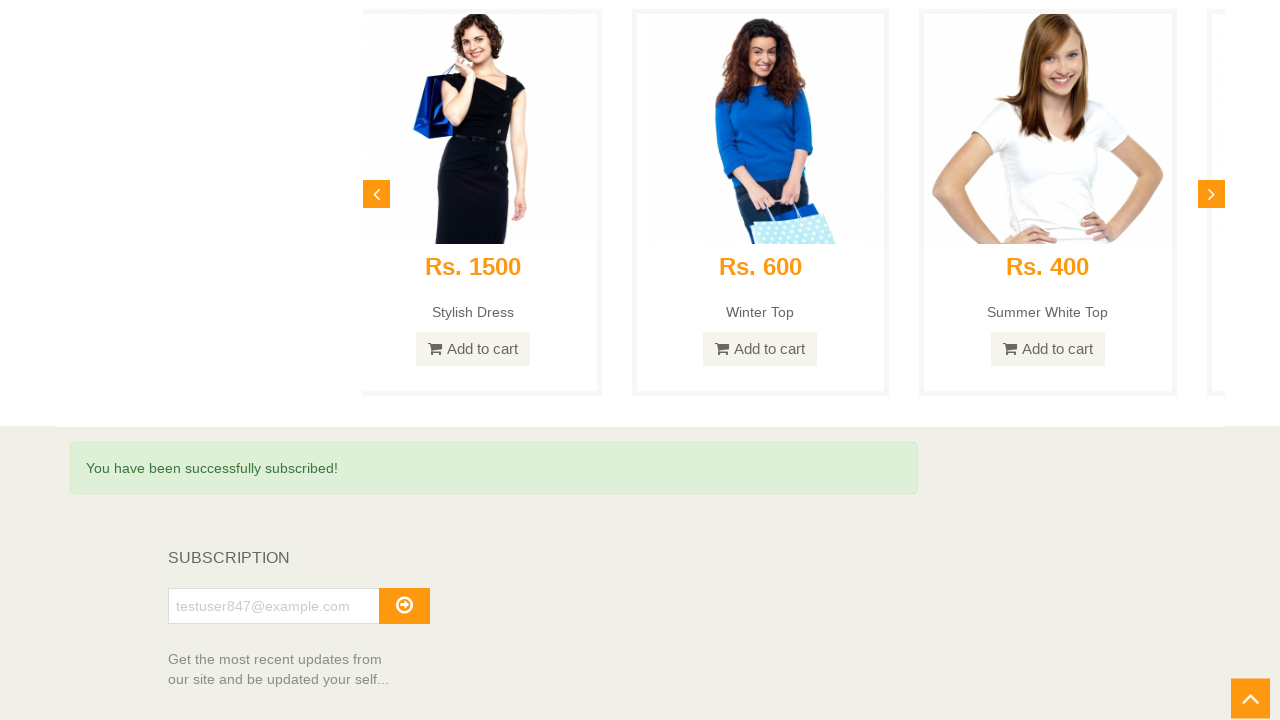

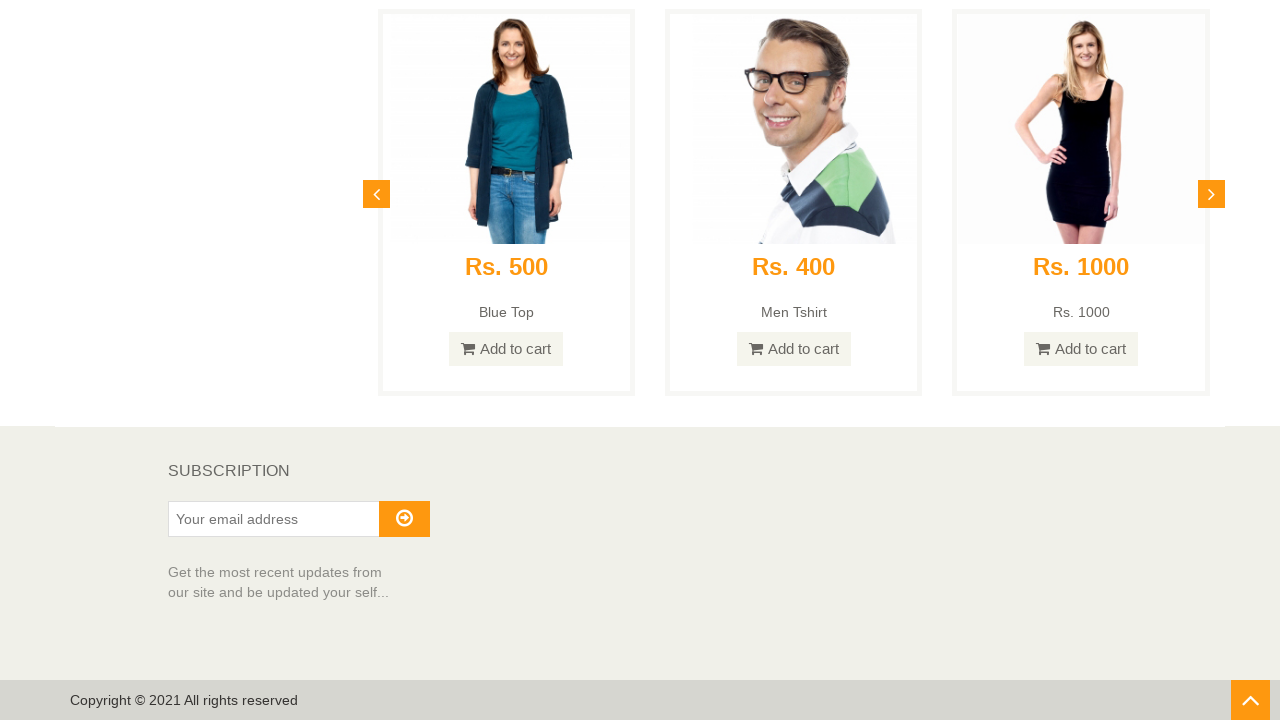